Navigates to LetCode test page, clicks on Timeout link, triggers a simple alert and accepts it

Starting URL: https://letcode.in/test

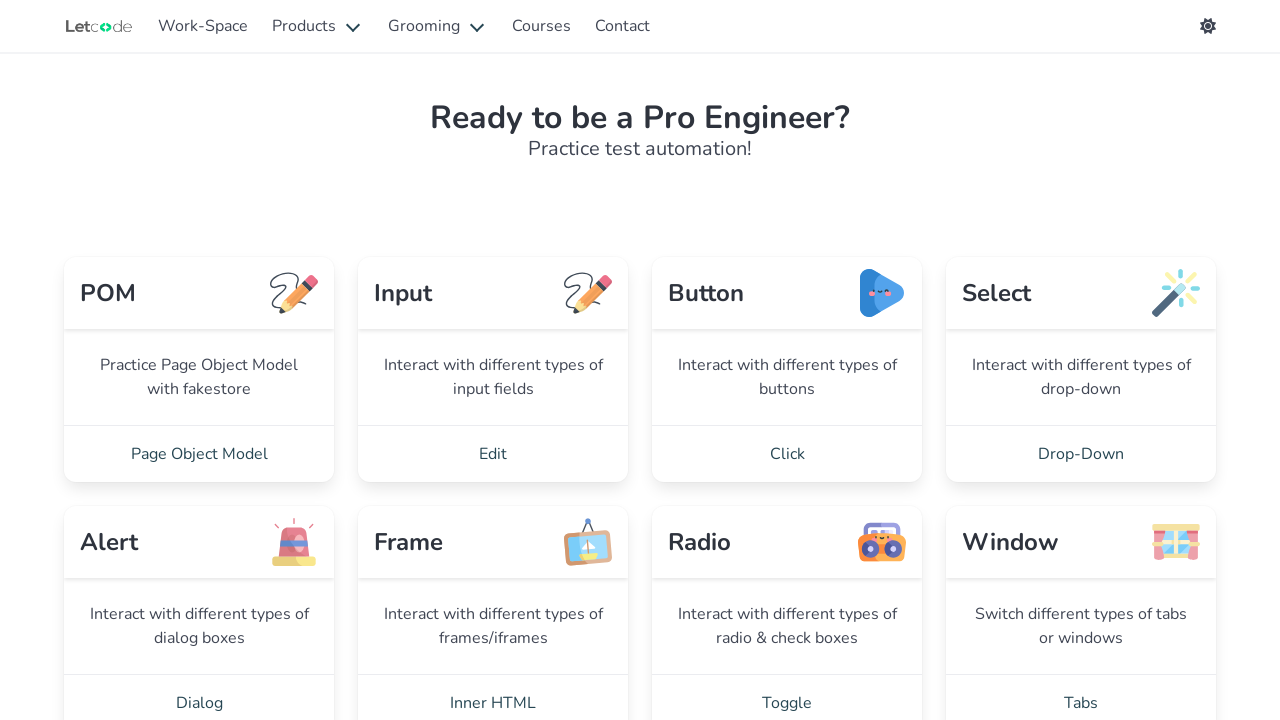

Navigated to LetCode test page
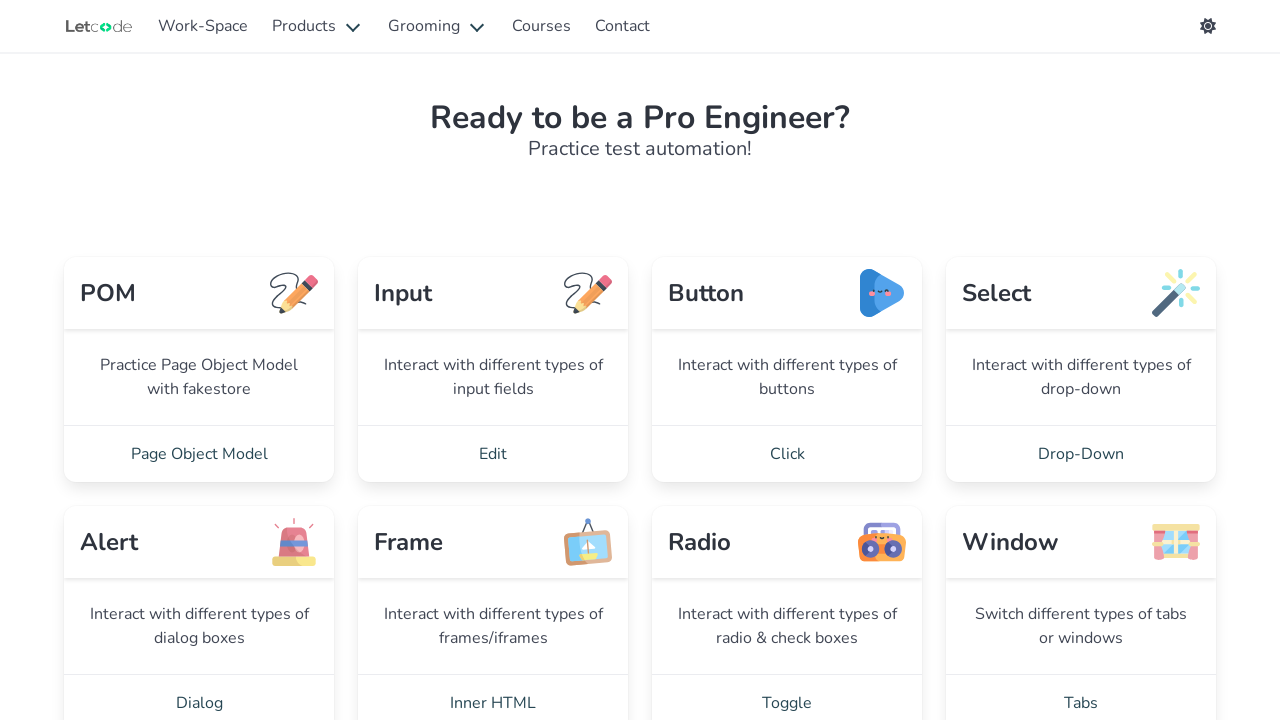

Clicked on Timeout link to navigate to waits page at (787, 360) on a:has-text('Timeout')
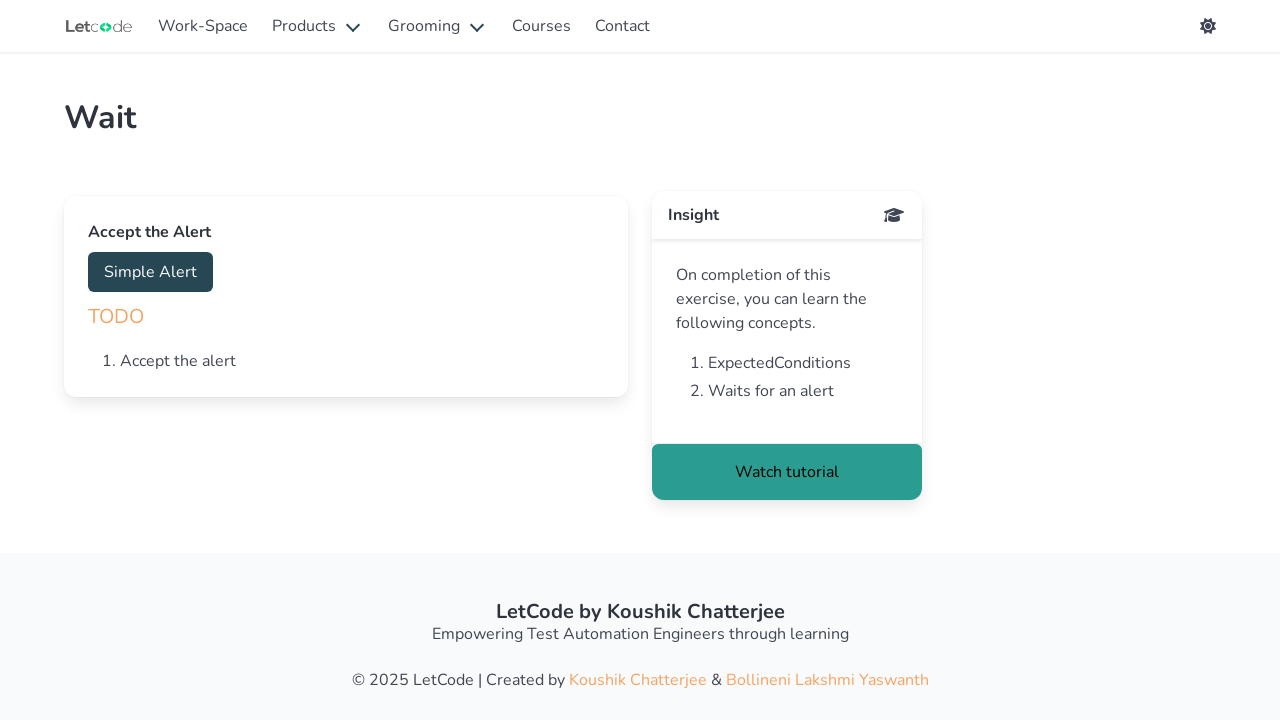

Clicked on Simple Alert button to trigger alert at (150, 272) on #accept
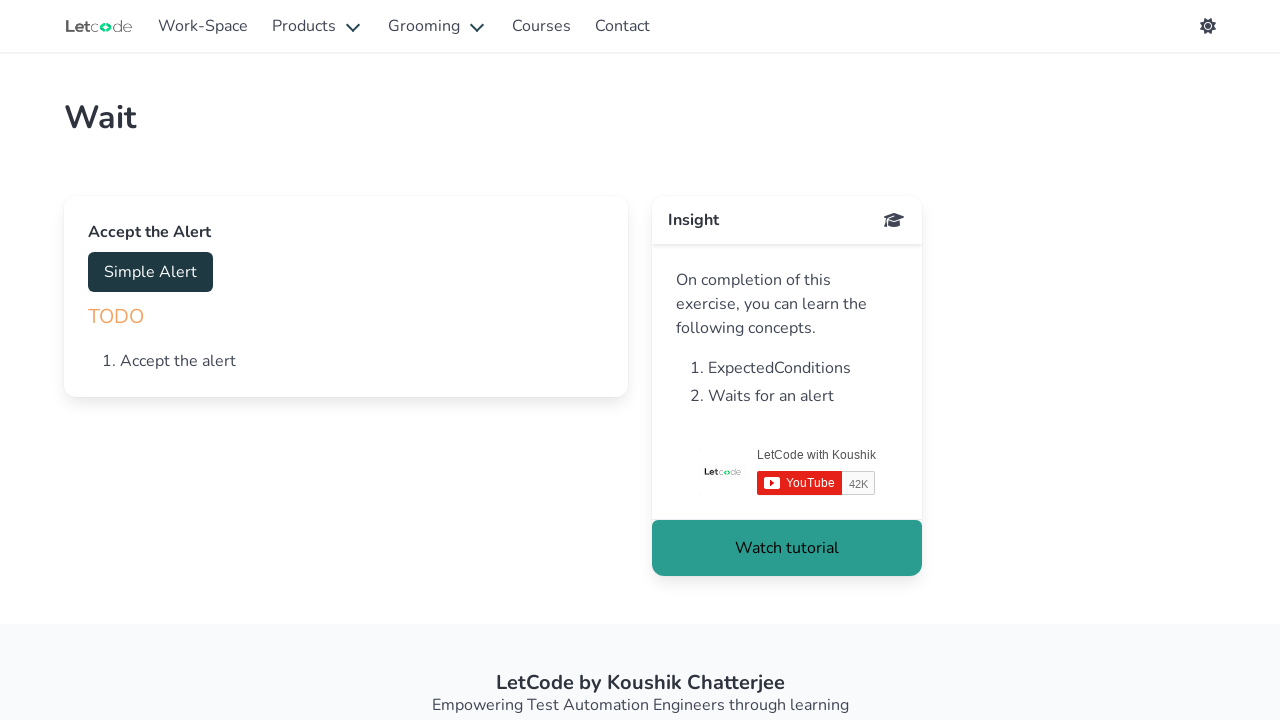

Handled the alert by accepting it
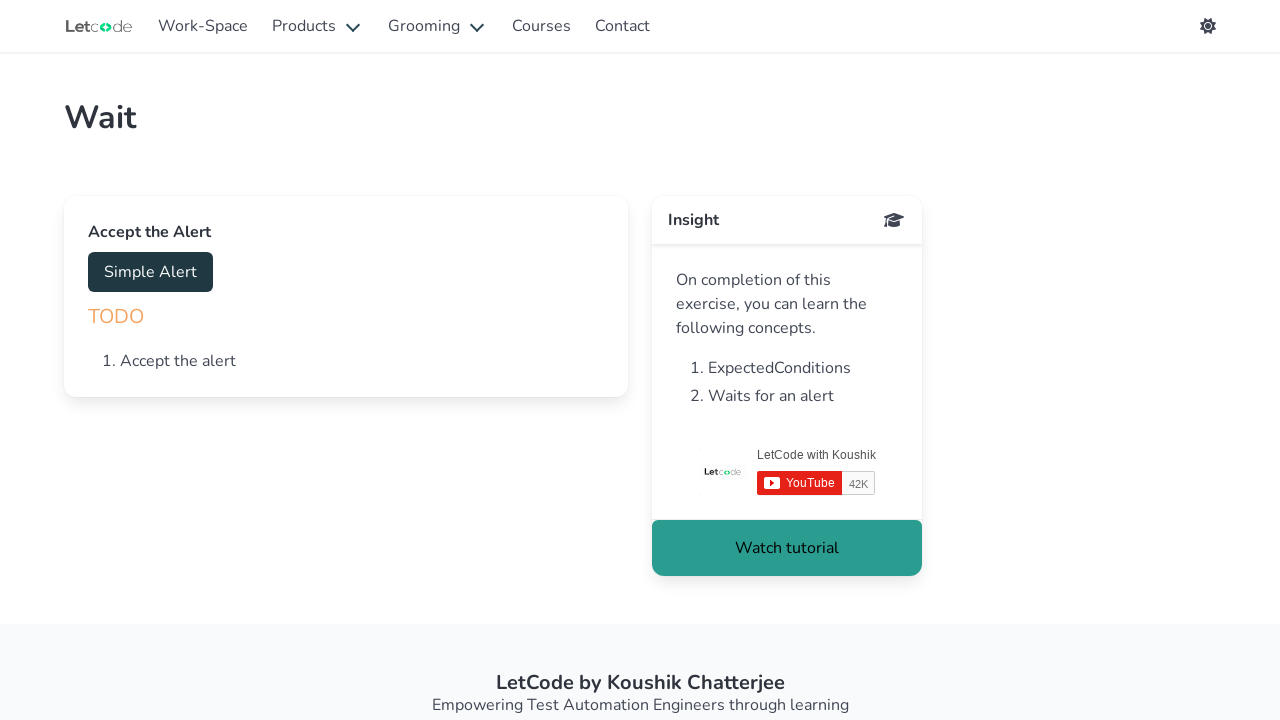

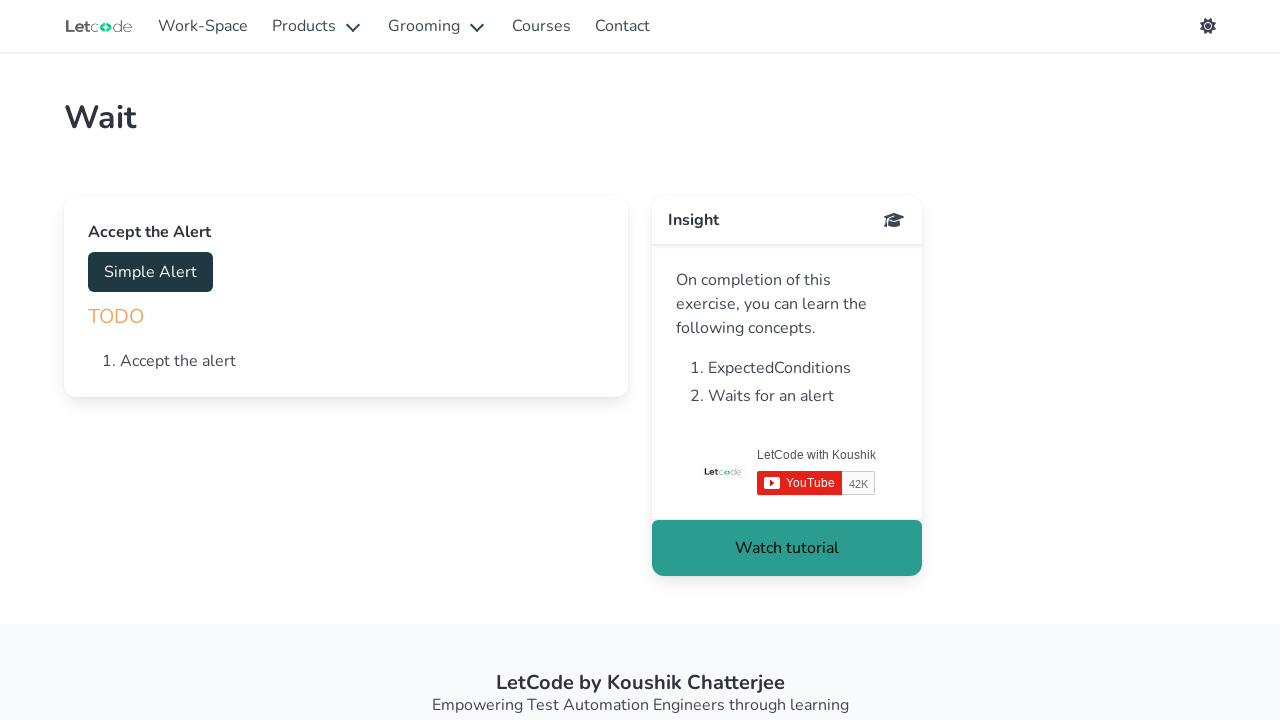